Navigates to Swarthmore College's course catalog departments page and clicks on the first department link in the list.

Starting URL: https://catalog.swarthmore.edu/content.php?catoid=7&navoid=194

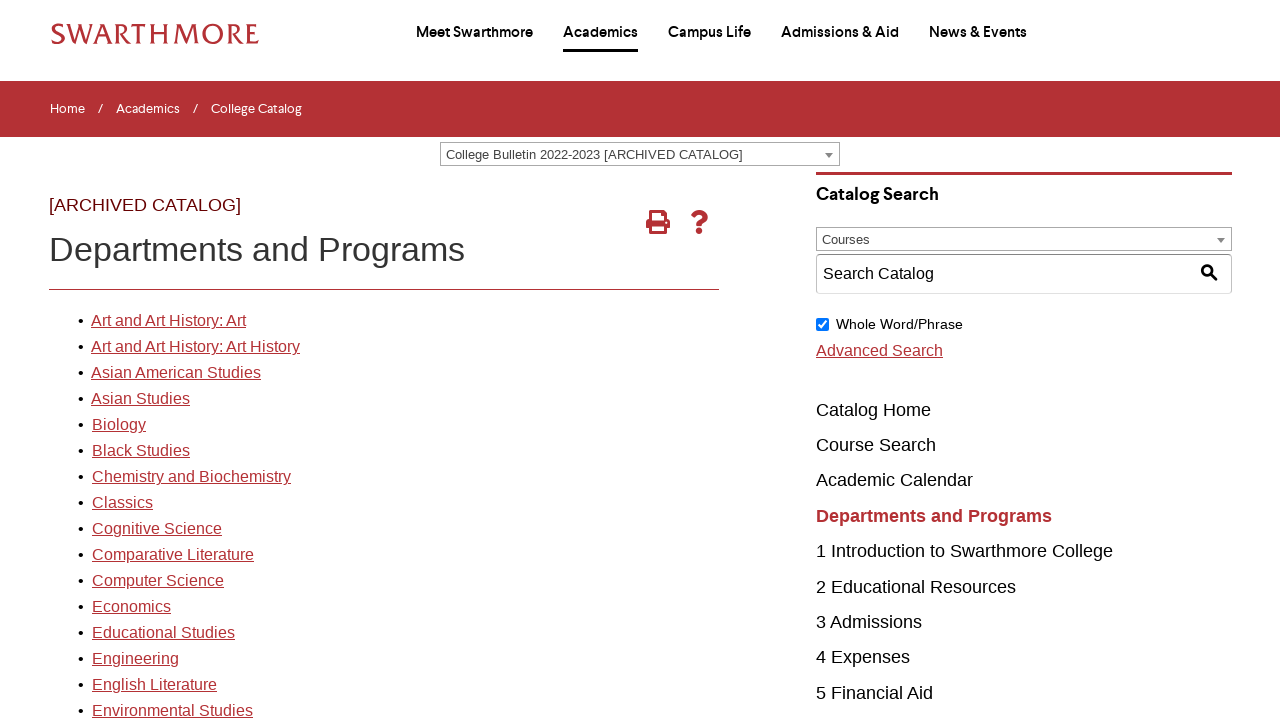

Clicked on the first department link in the course catalog at (168, 321) on xpath=//*[@id='gateway-page']/body/table/tbody/tr[3]/td[1]/table/tbody/tr[2]/td[
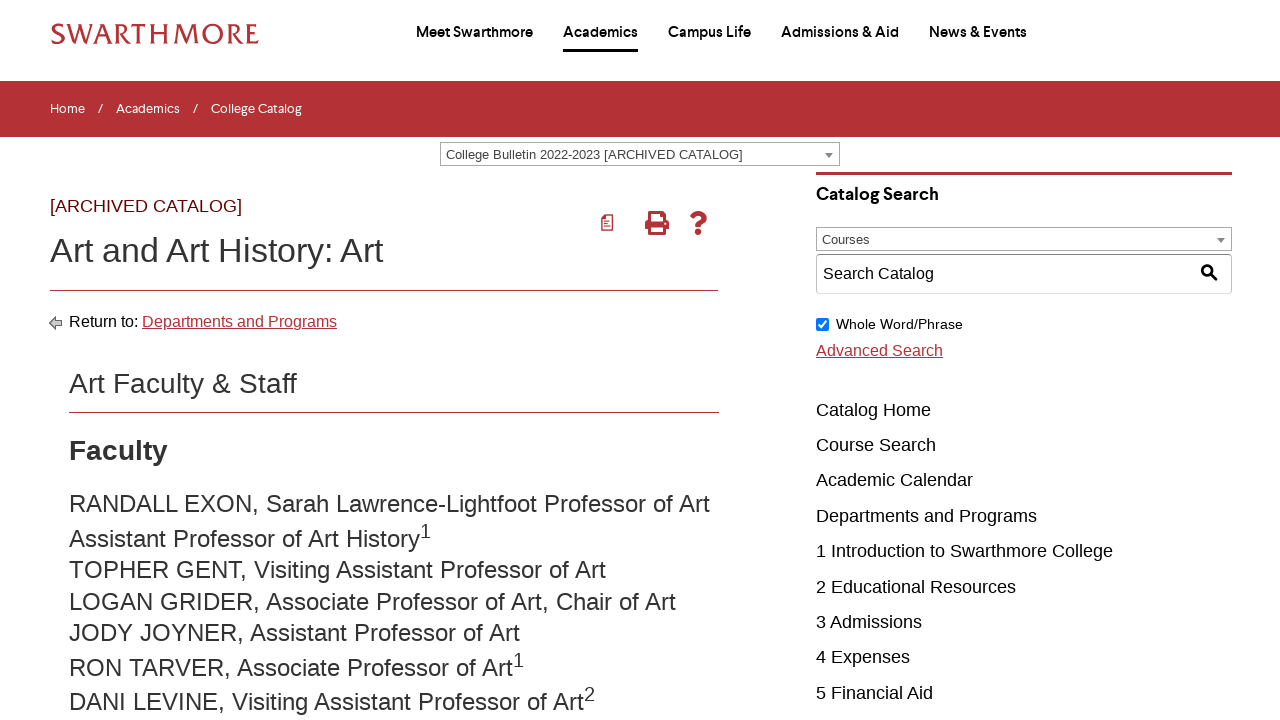

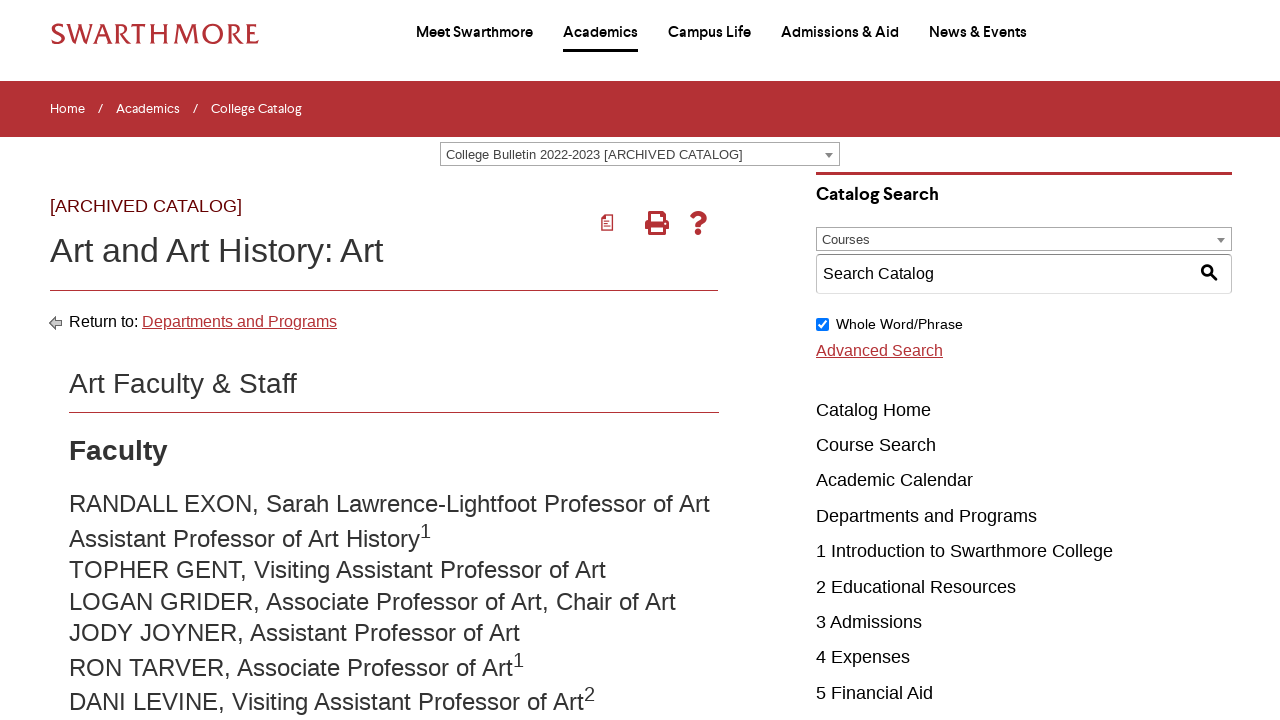